Tests mouse release action after performing click-and-hold and move to target element

Starting URL: https://crossbrowsertesting.github.io/drag-and-drop

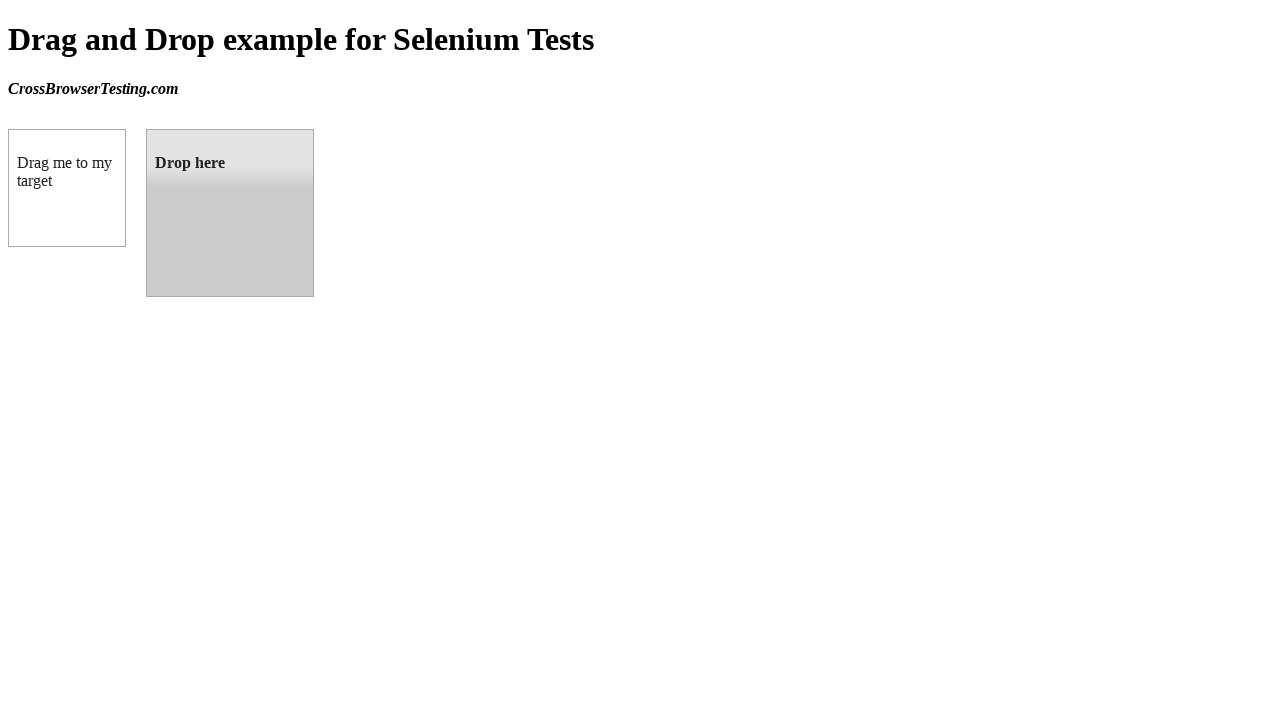

Located source element (draggable box)
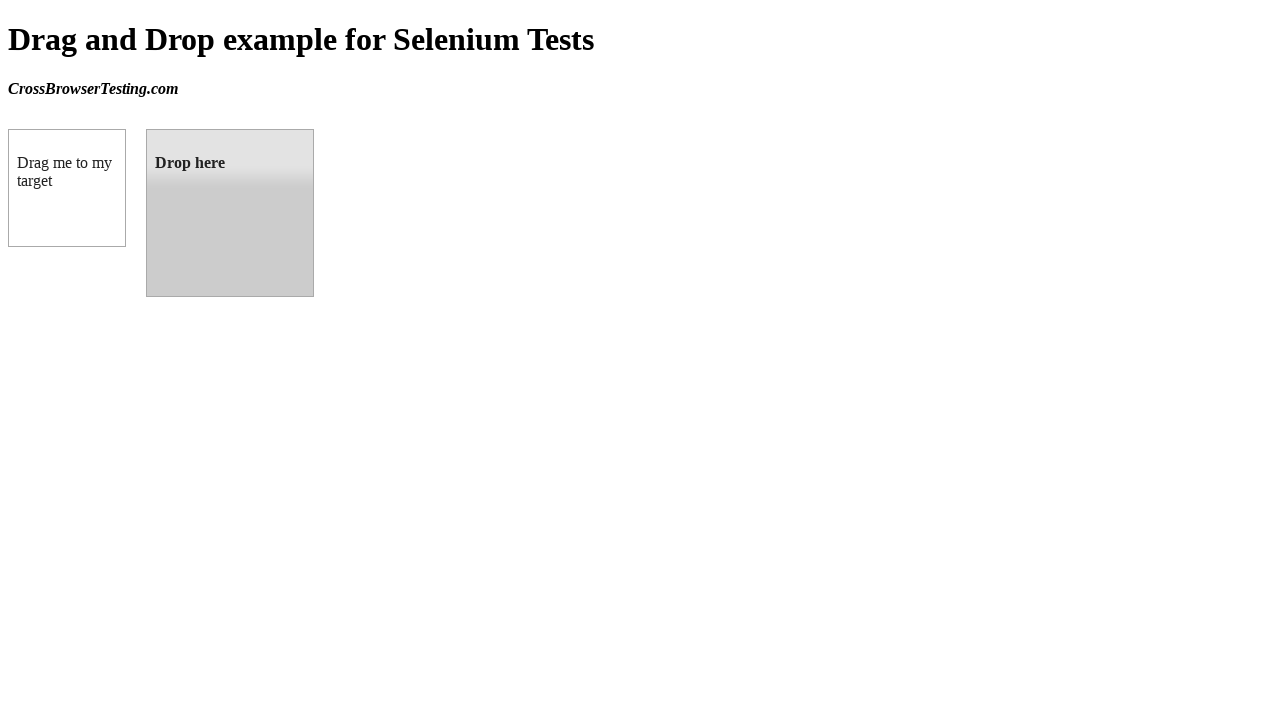

Located target element (droppable box)
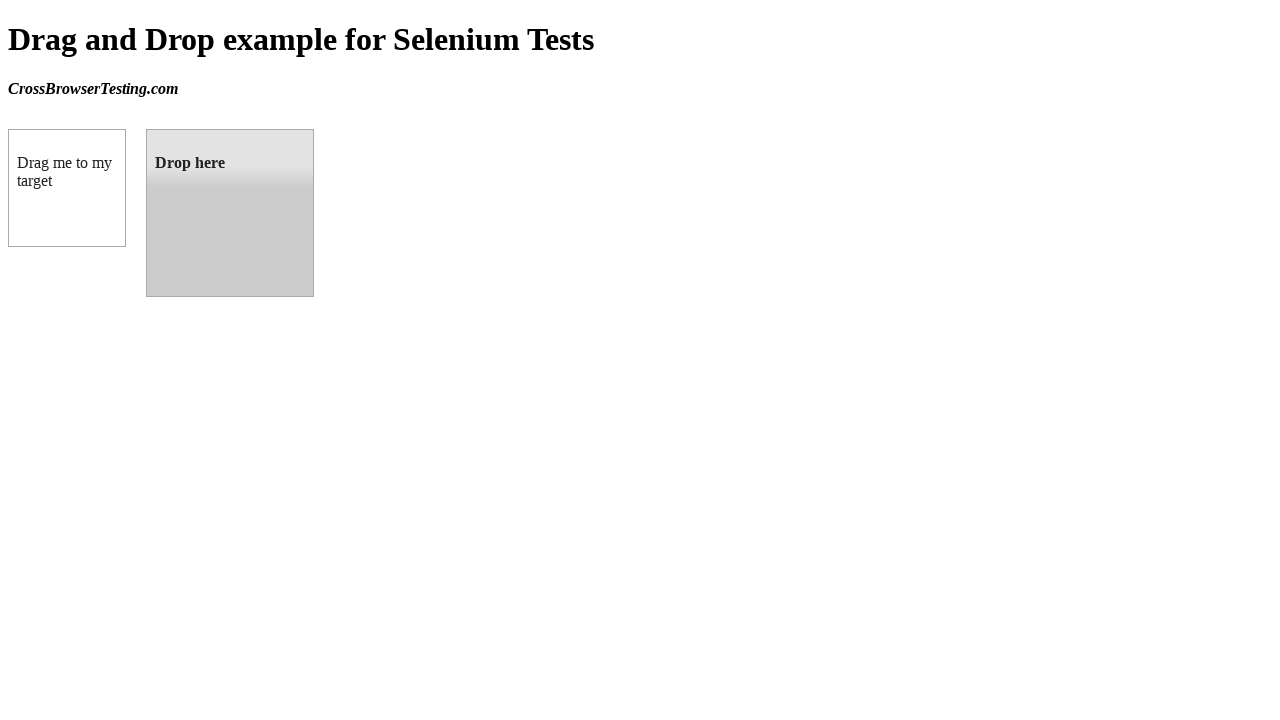

Calculated source element center position
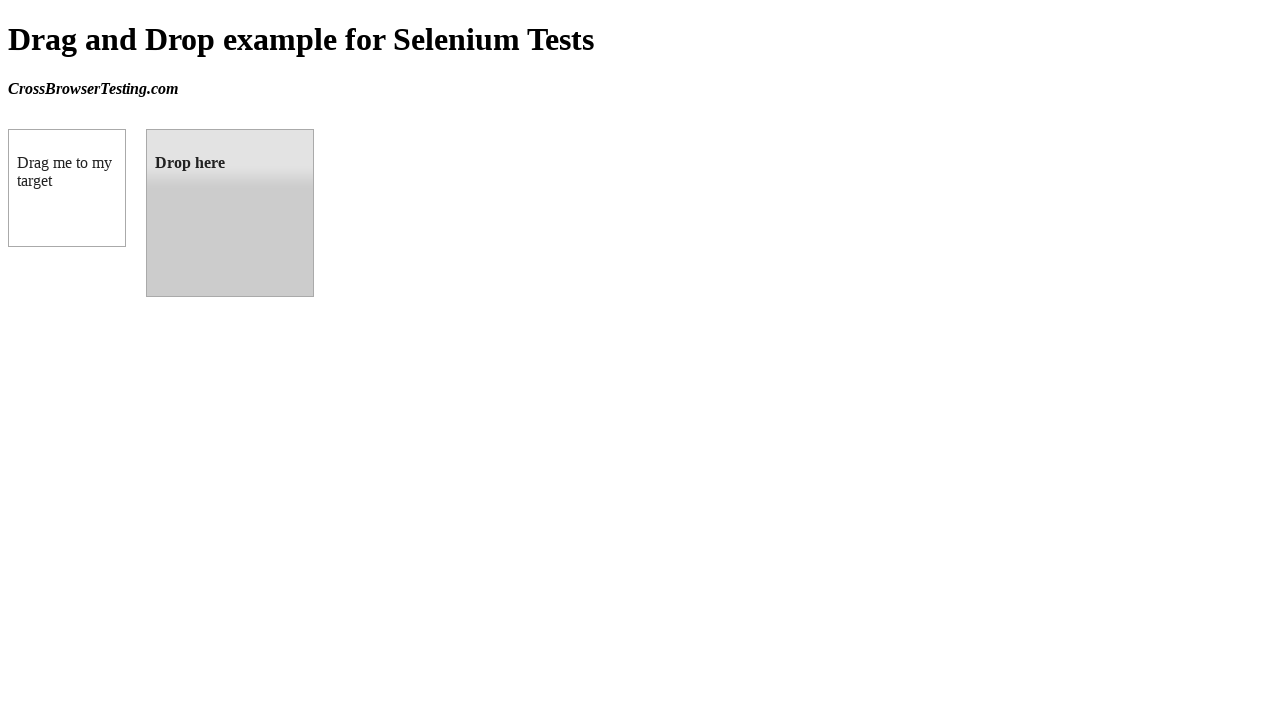

Calculated target element center position
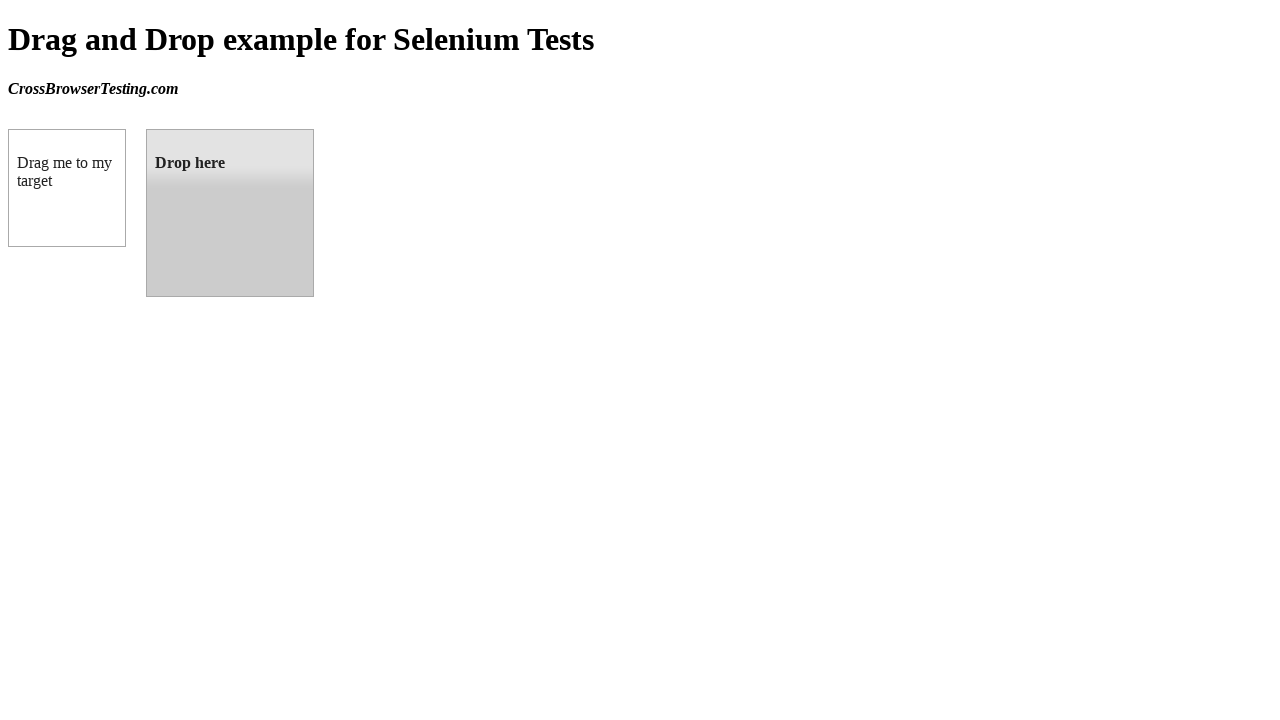

Moved mouse to source element at (67, 188)
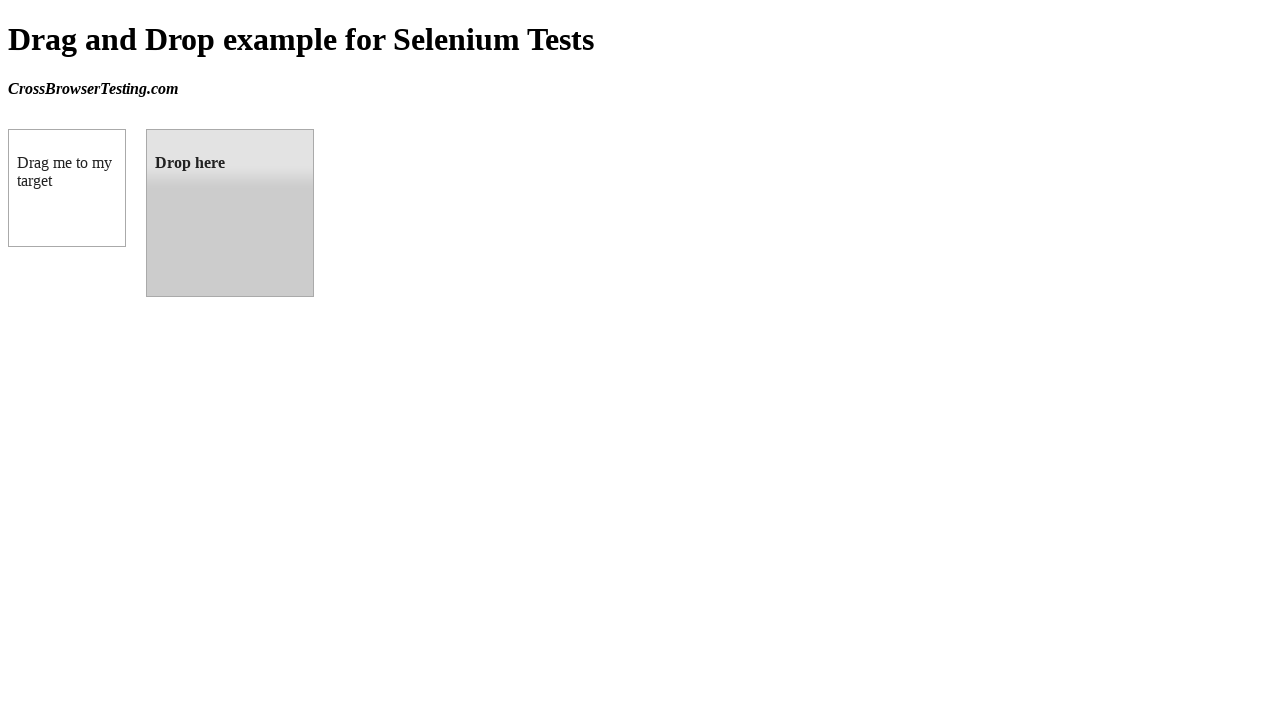

Pressed and held mouse button on source element at (67, 188)
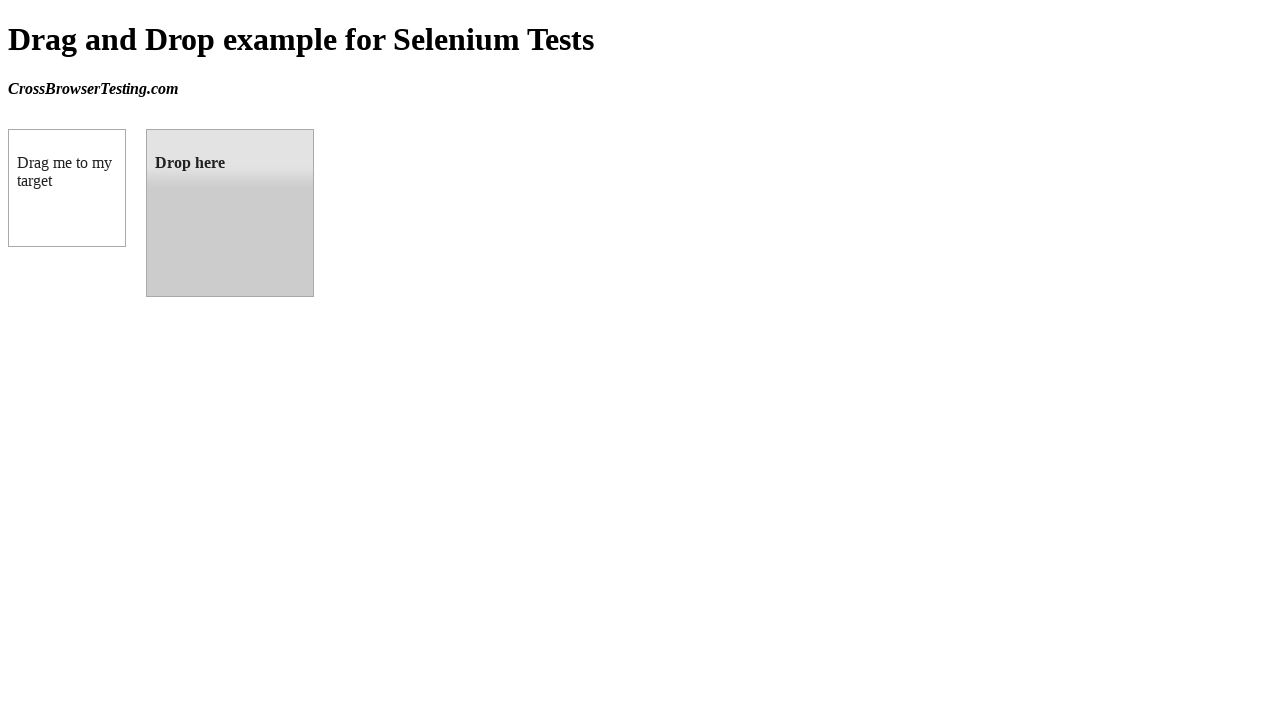

Dragged mouse to target element while holding button at (230, 213)
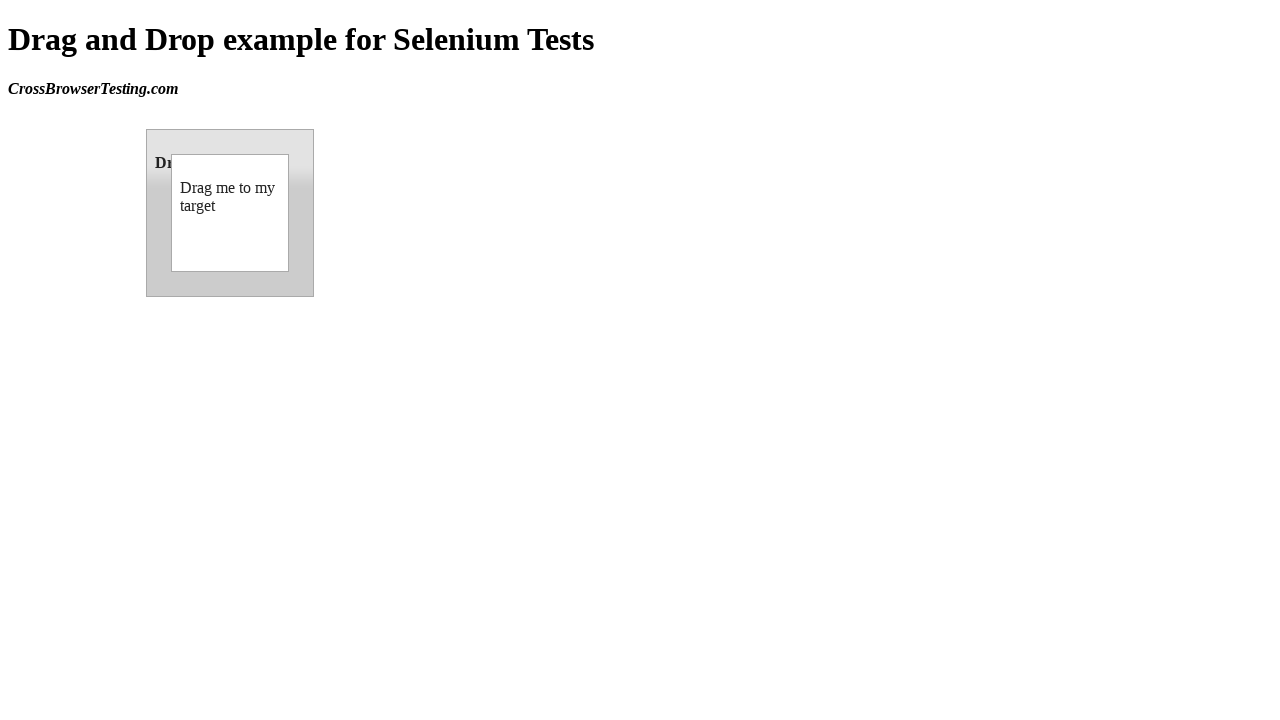

Released mouse button on target element to complete drag-and-drop at (230, 213)
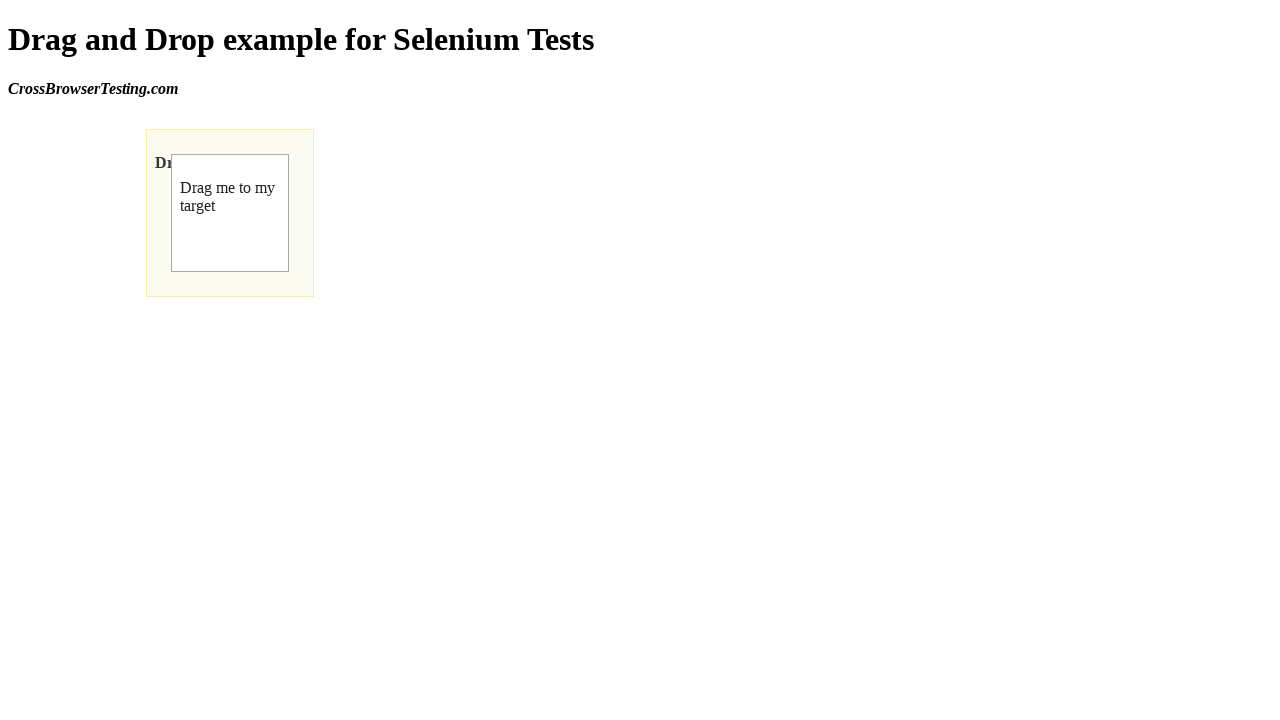

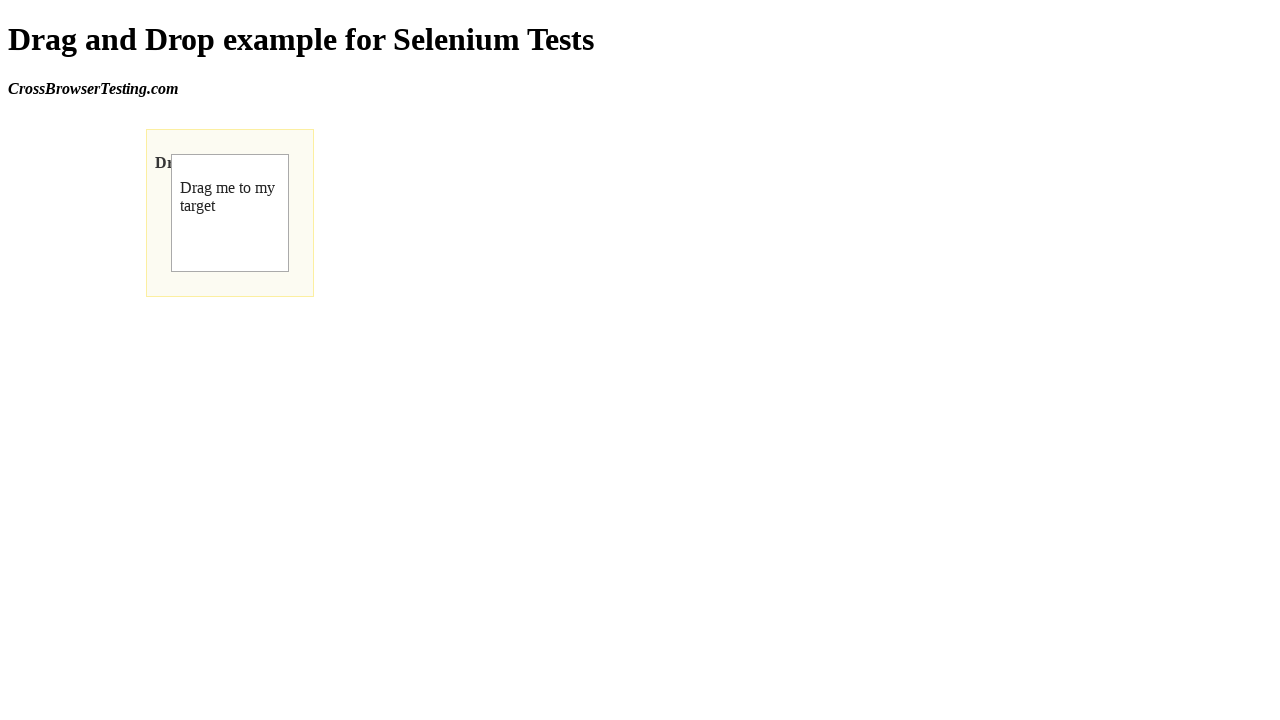